Verifies that the Submit button is NOT disabled initially on the math page

Starting URL: http://suninjuly.github.io/math.html

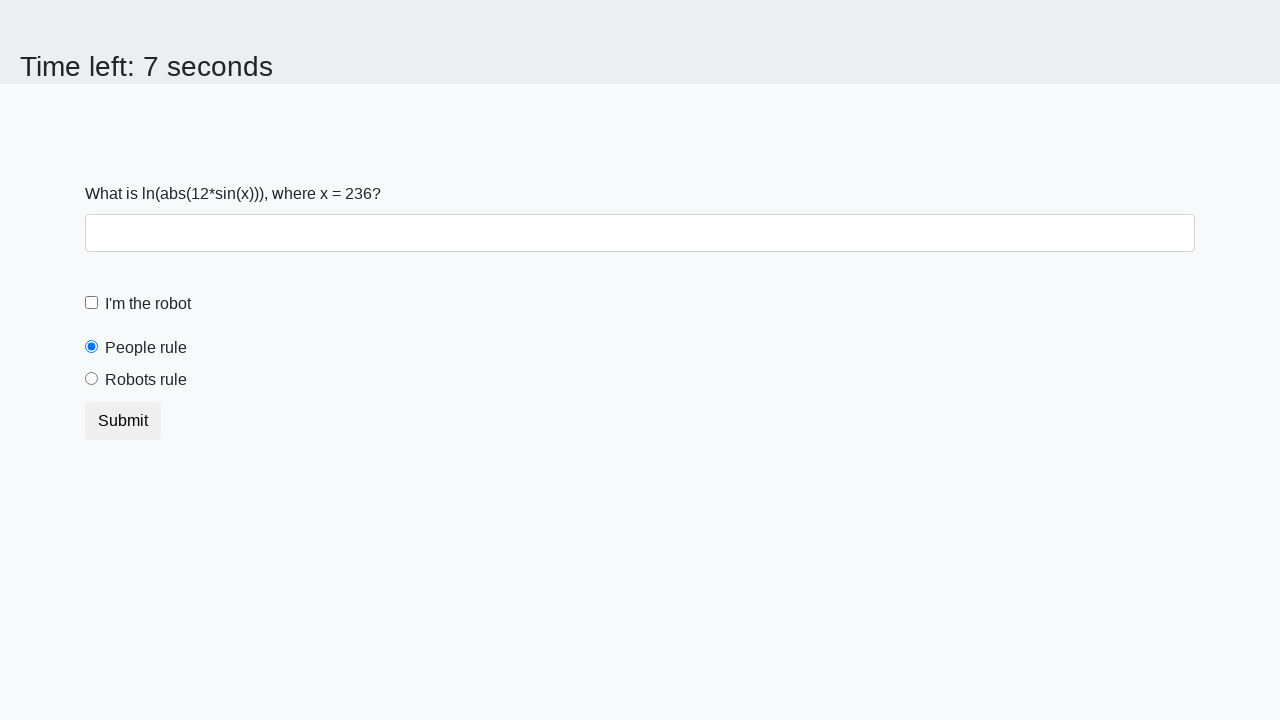

Navigated to math.html page
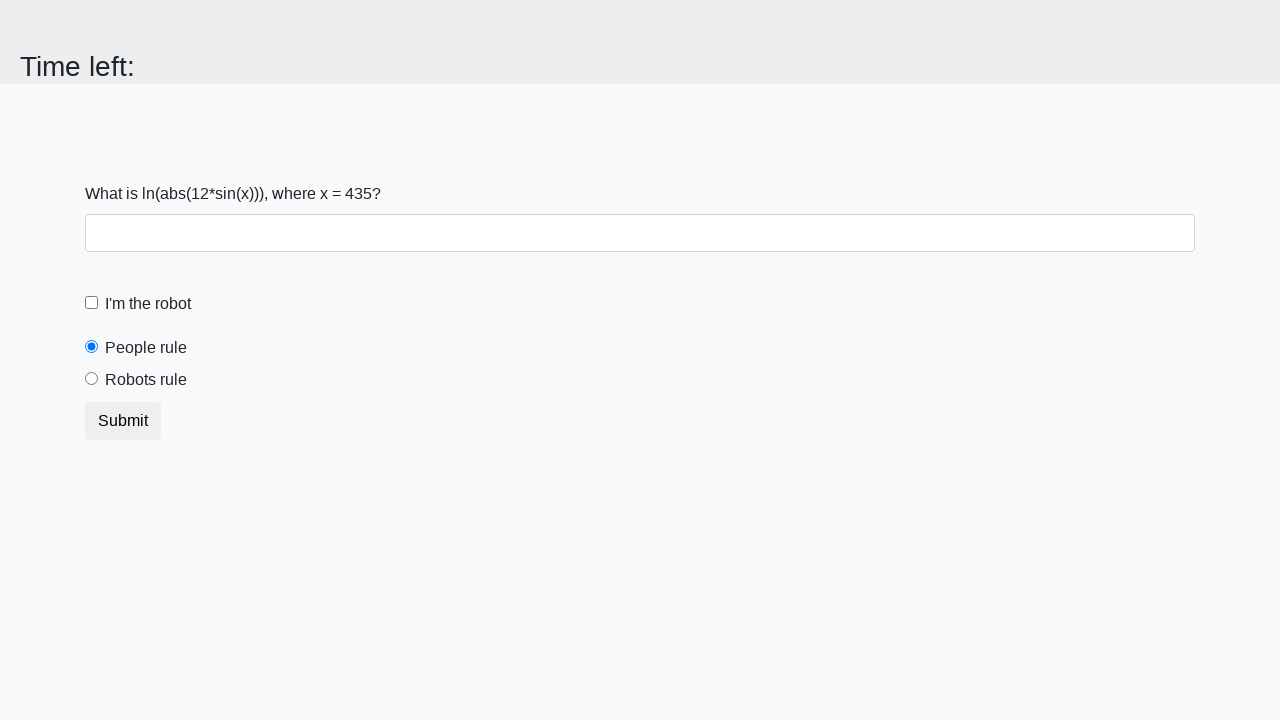

Located the Submit button element
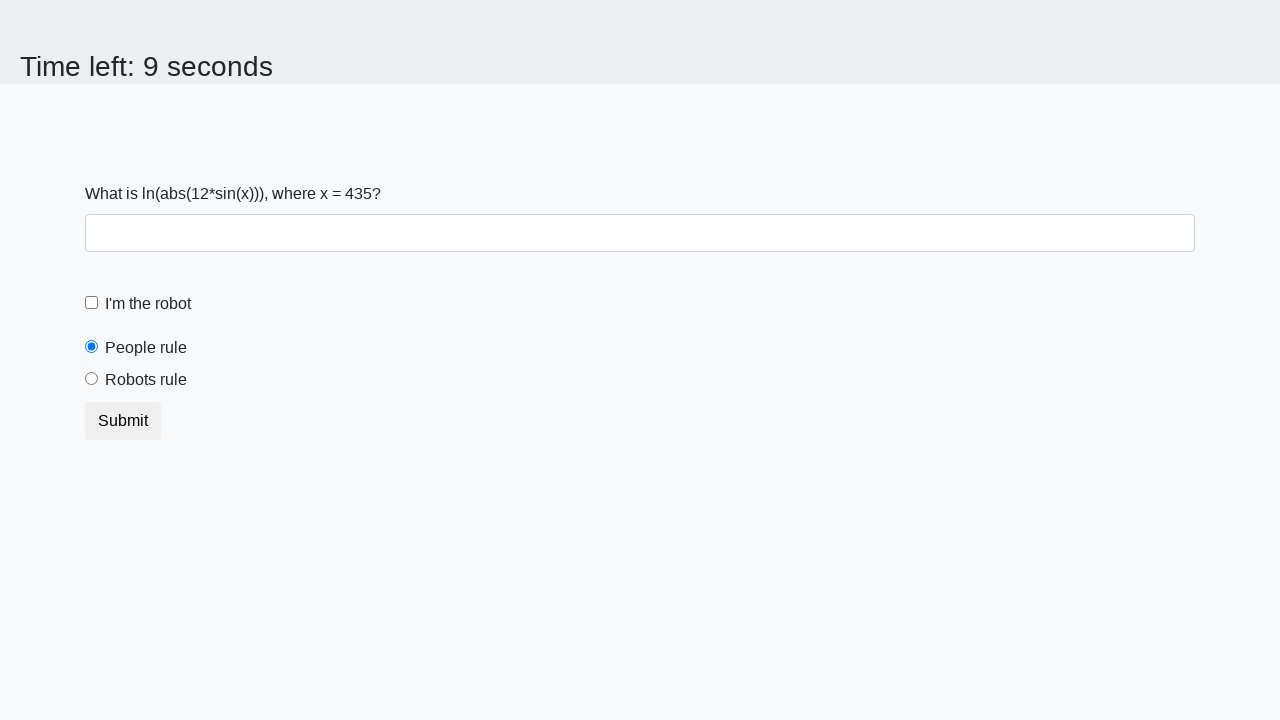

Checked if Submit button is disabled
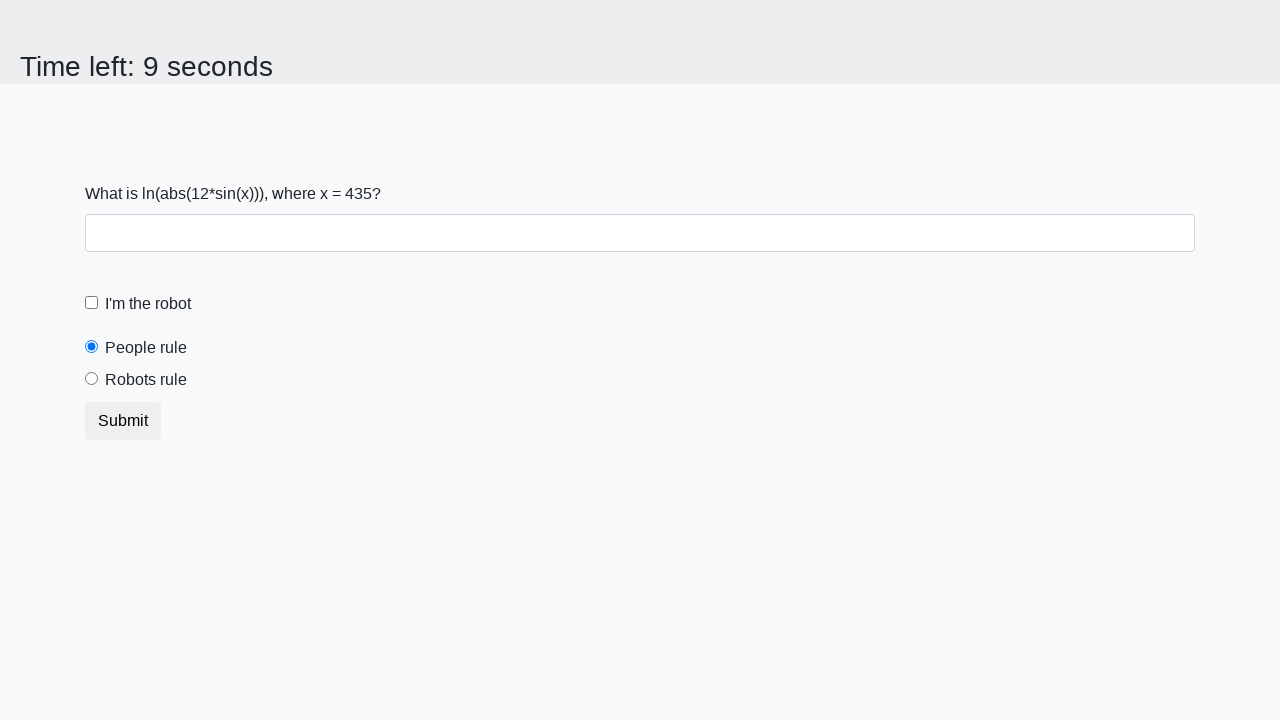

Verified that Submit button is NOT disabled initially
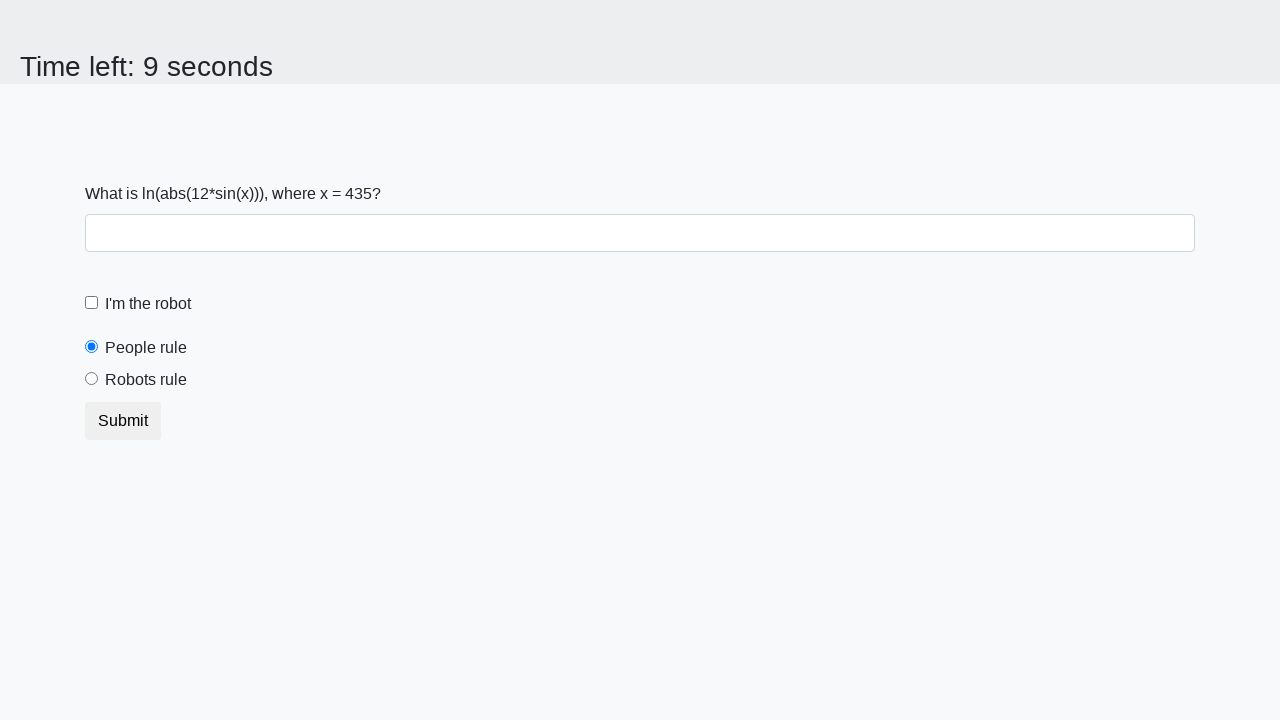

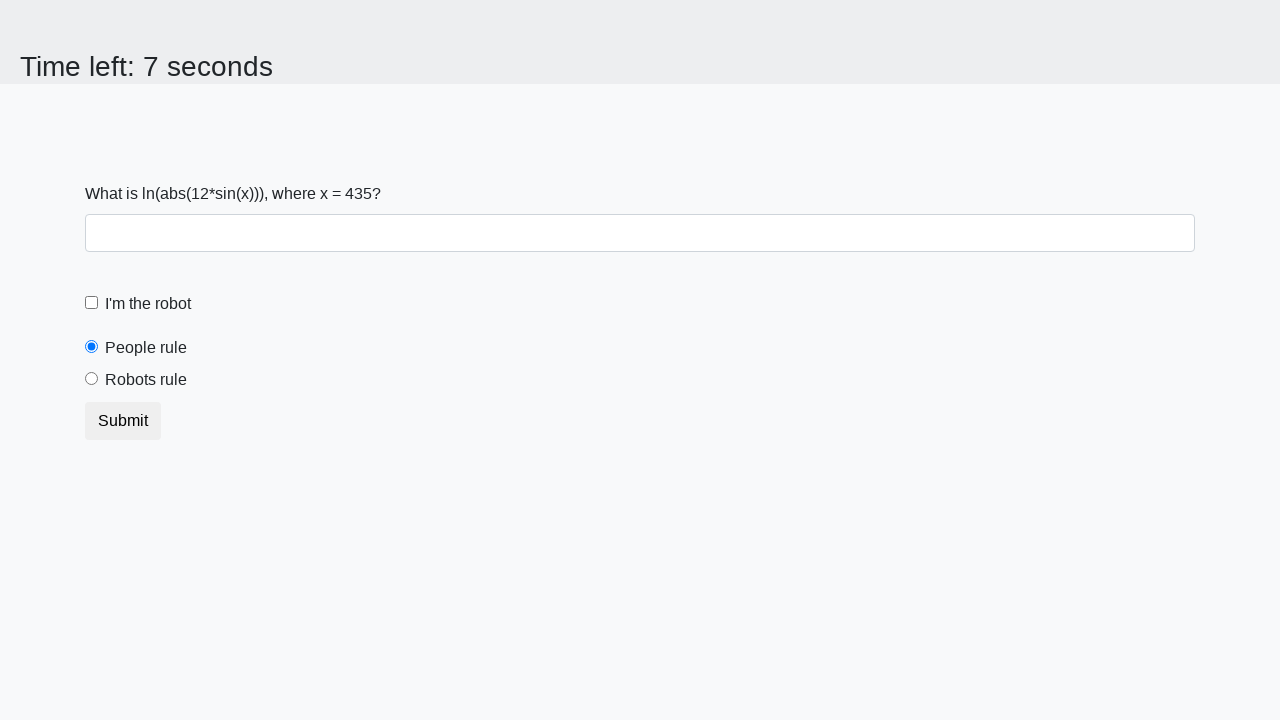